Tests sorting of the Due column in ascending order by clicking the column header and verifying the values are sorted from lowest to highest

Starting URL: http://the-internet.herokuapp.com/tables

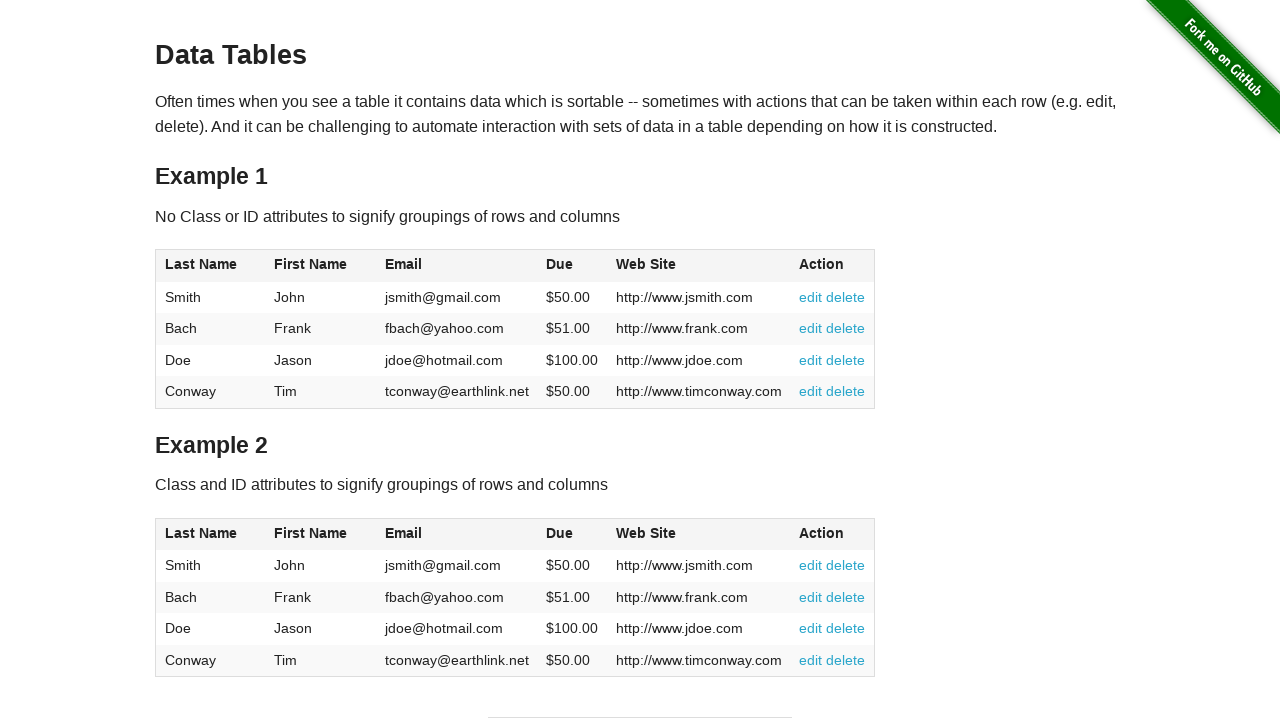

Clicked Due column header to sort in ascending order at (572, 266) on #table1 thead tr th:nth-child(4)
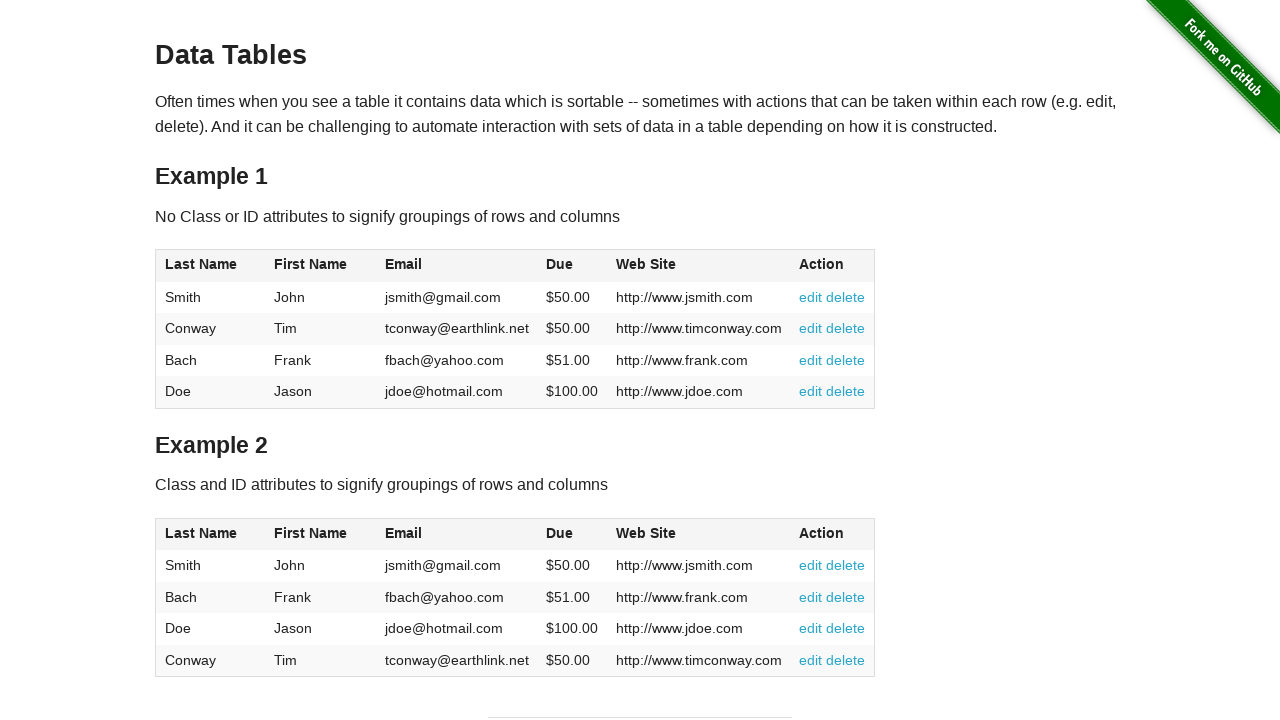

Waited for Due column values to load
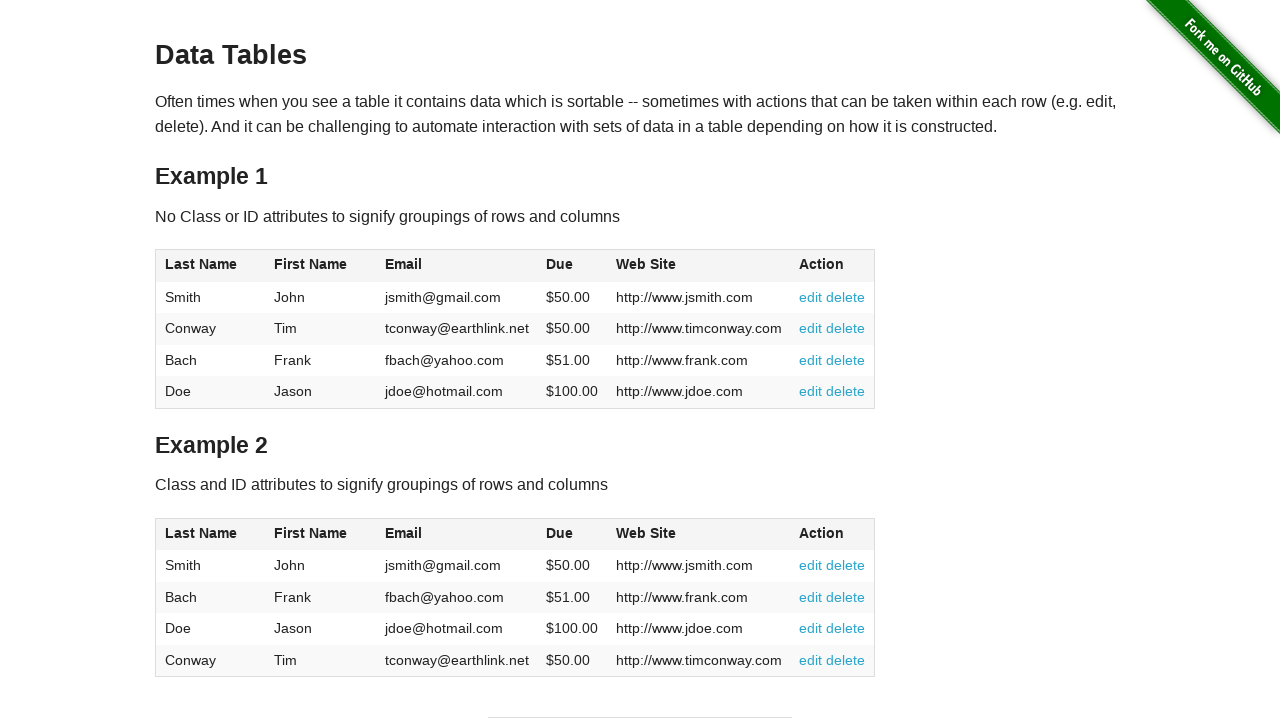

Retrieved all Due column elements from the table
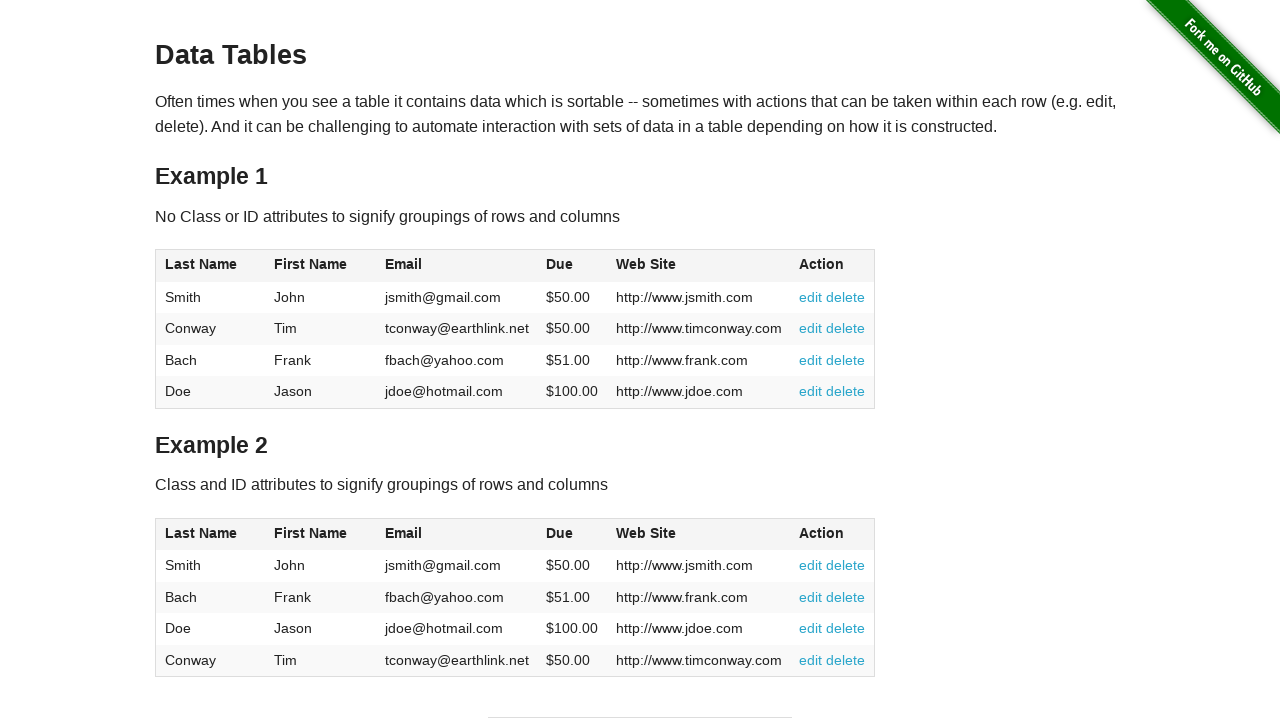

Extracted and parsed Due column values as floats
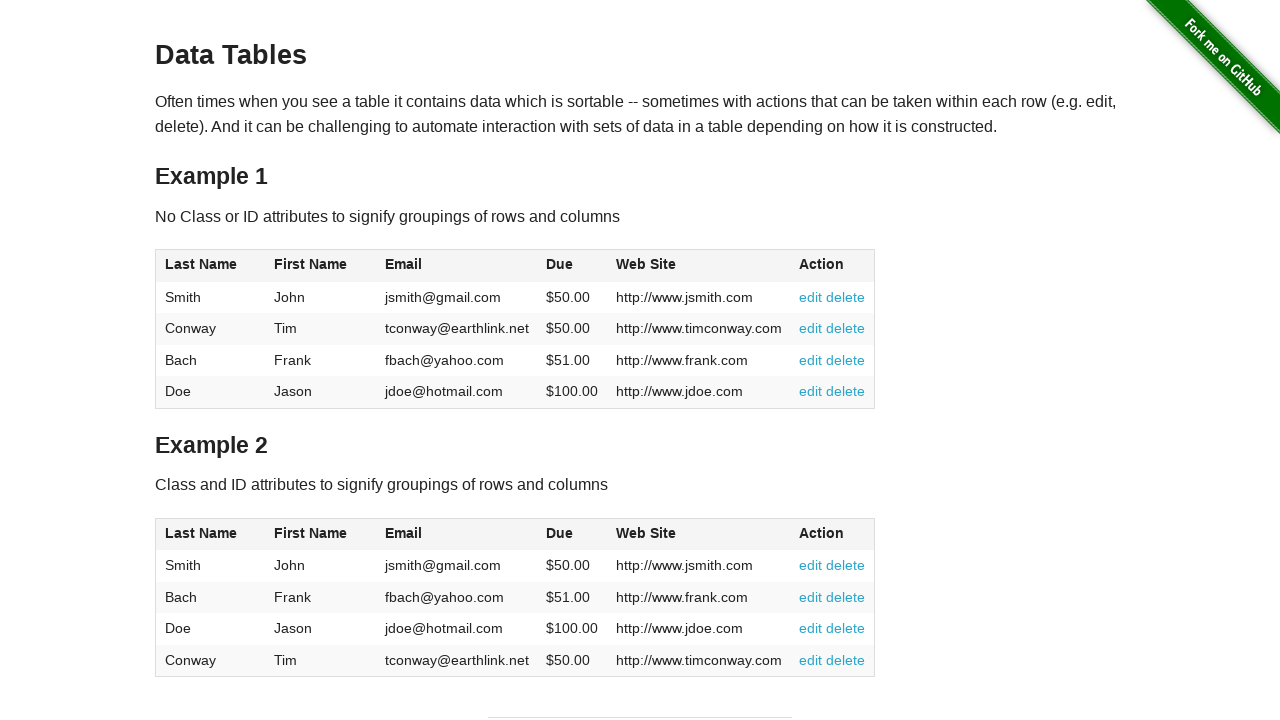

Verified Due column is sorted in ascending order from lowest to highest
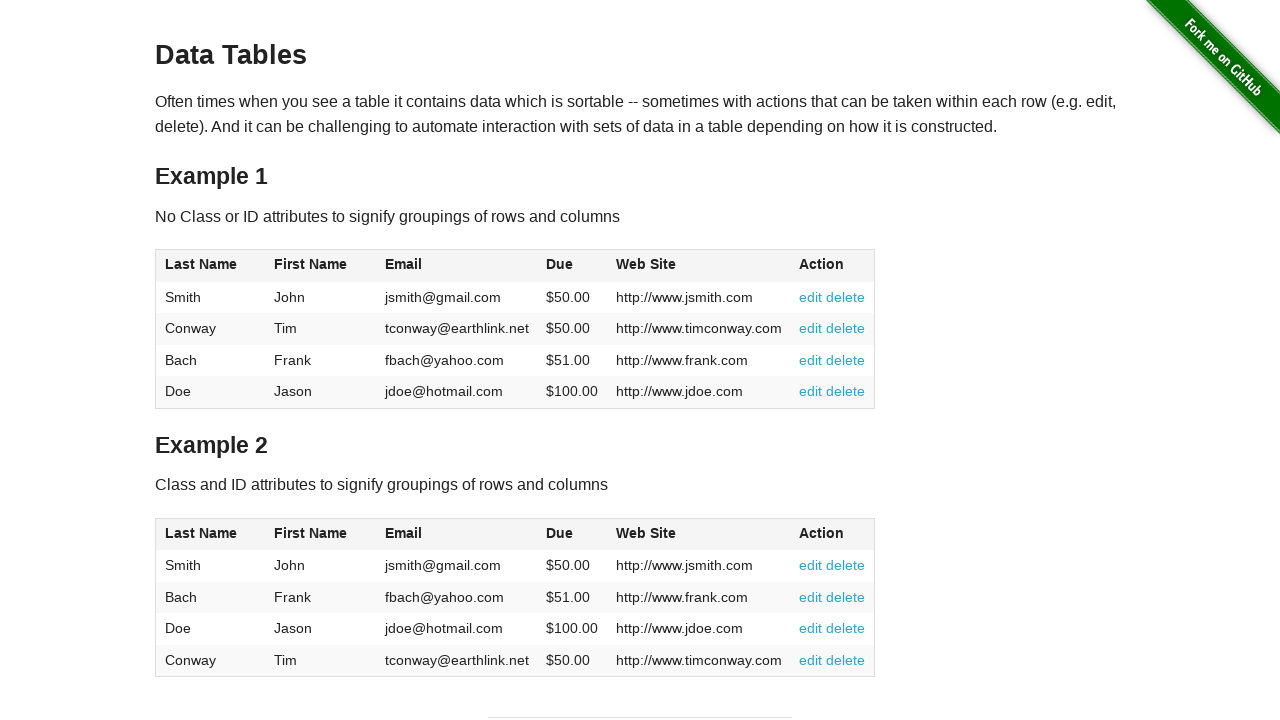

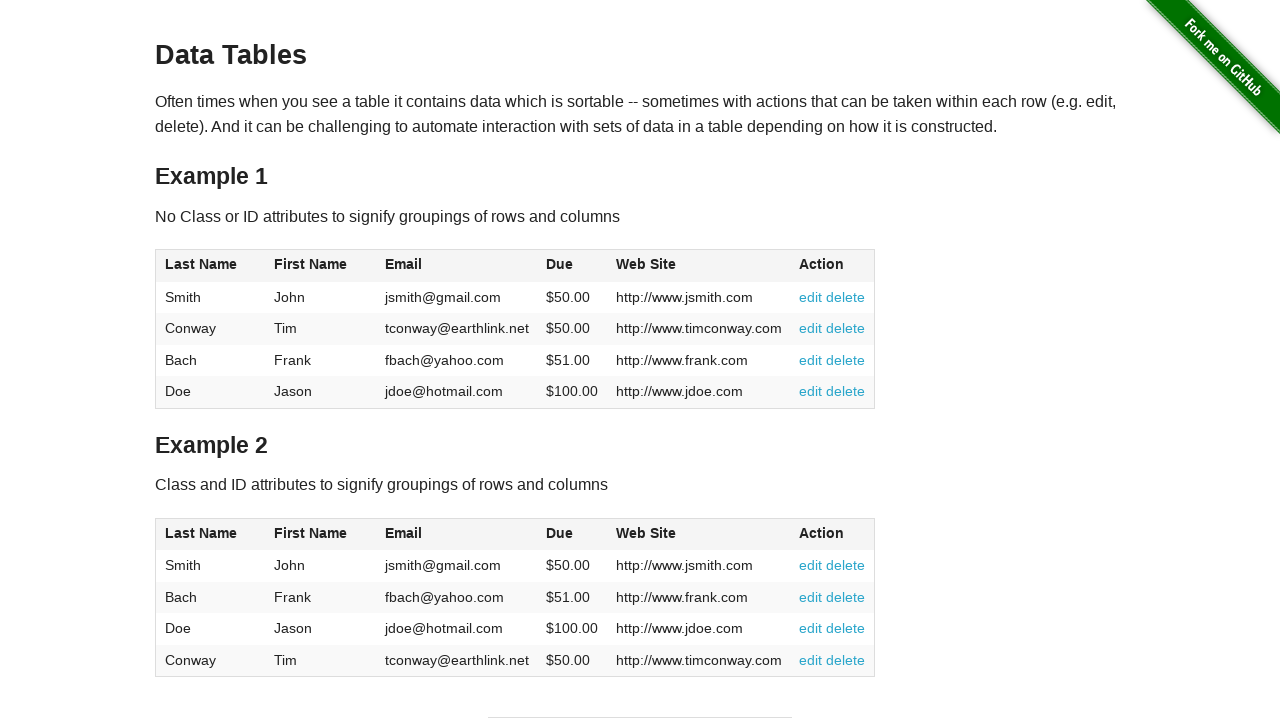